Tests file upload functionality by selecting a file and uploading it, then verifying the upload success message

Starting URL: https://the-internet.herokuapp.com/upload

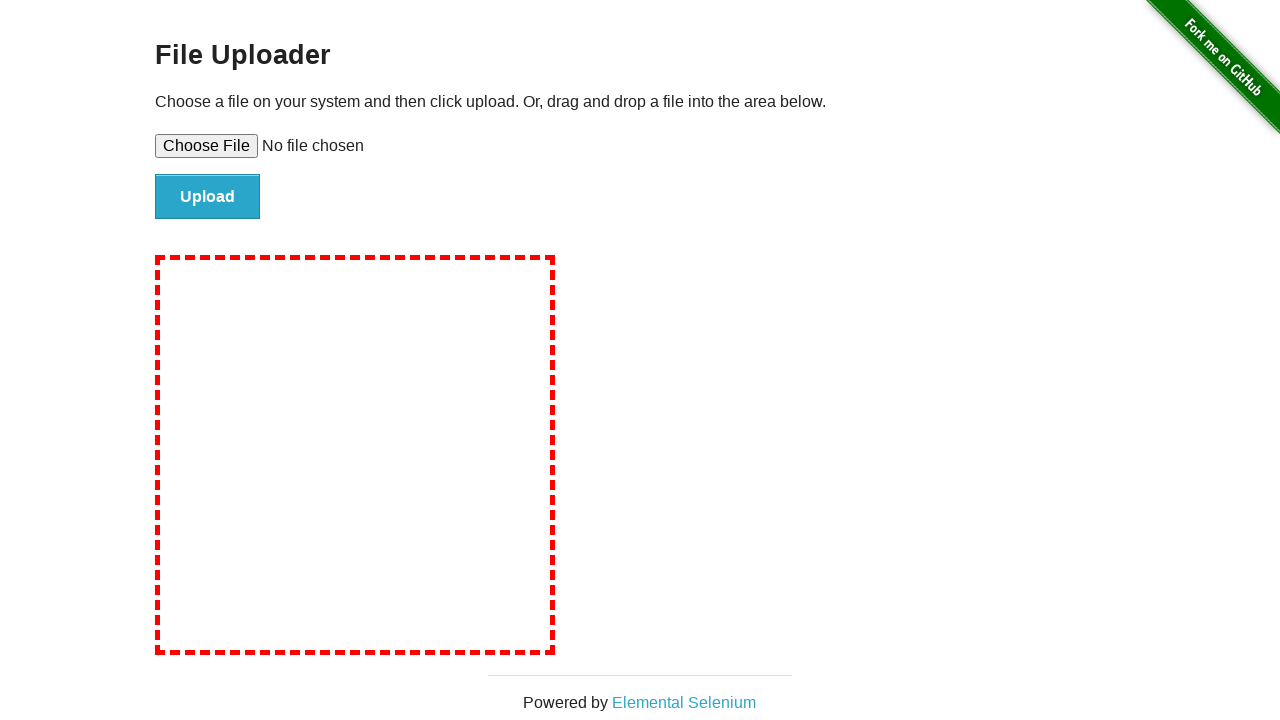

Selected temporary test file for upload
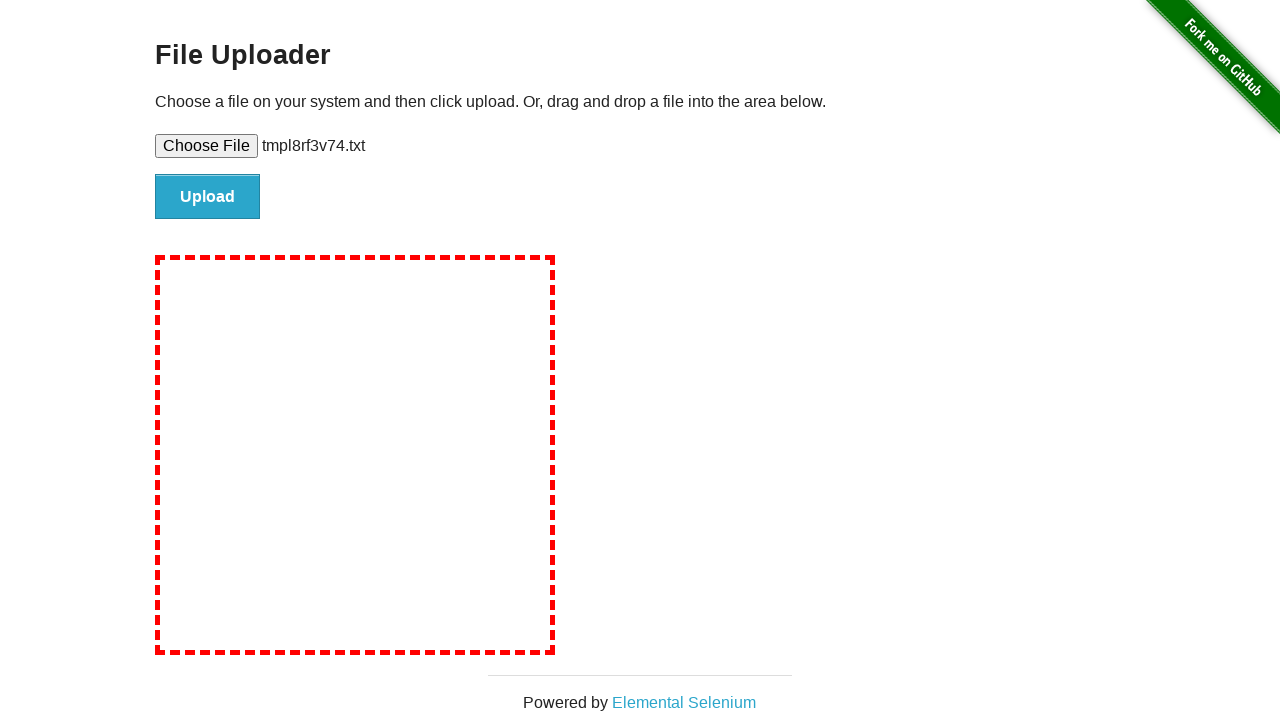

Clicked upload button to submit file at (208, 197) on input#file-submit
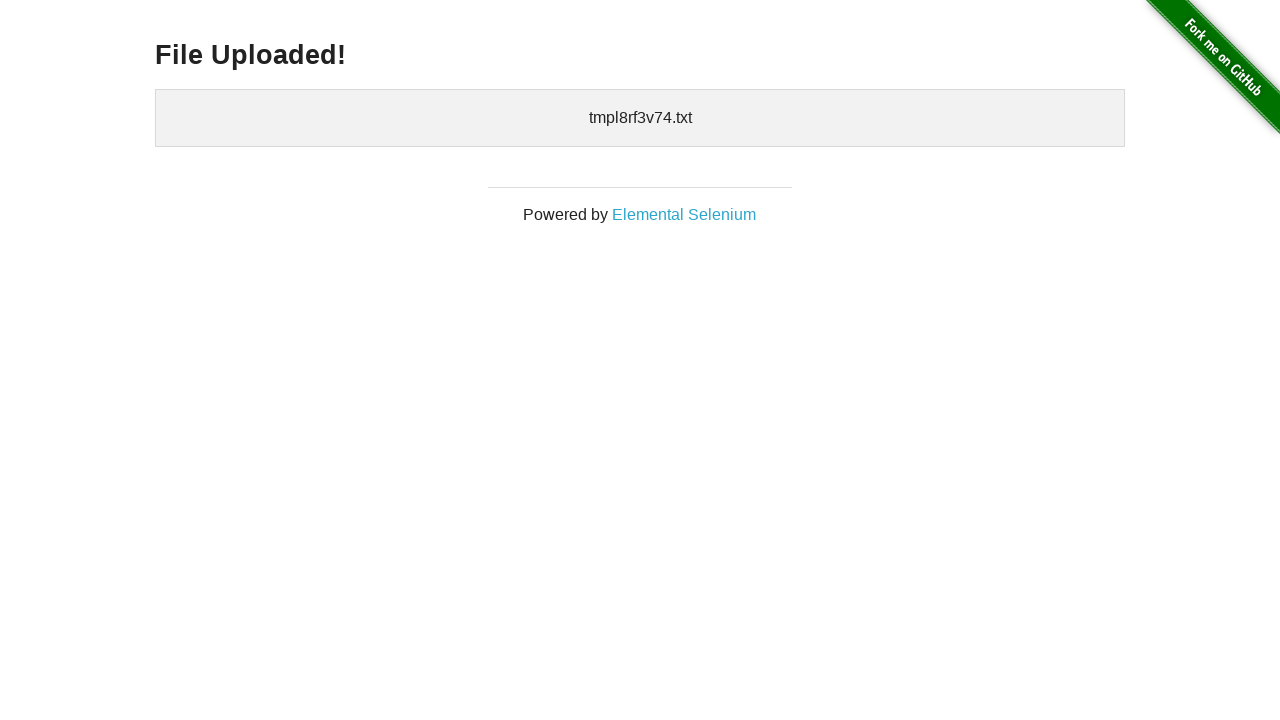

Upload success message appeared - file uploaded successfully
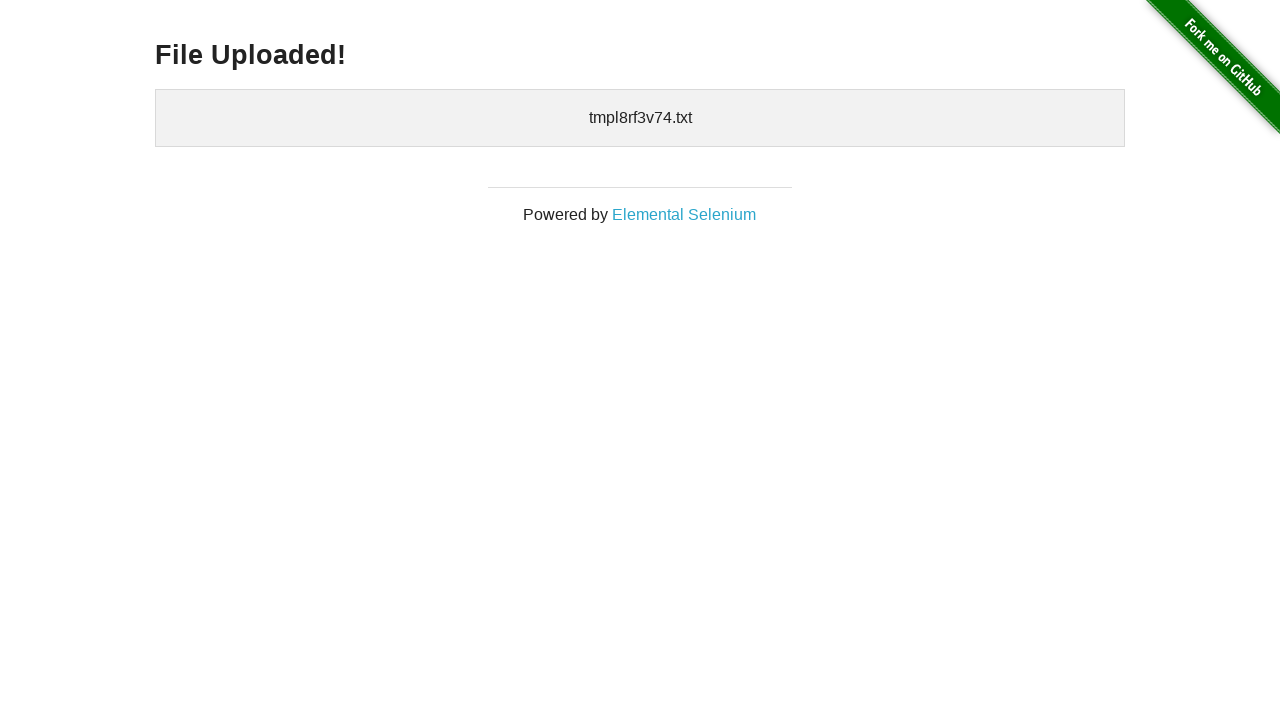

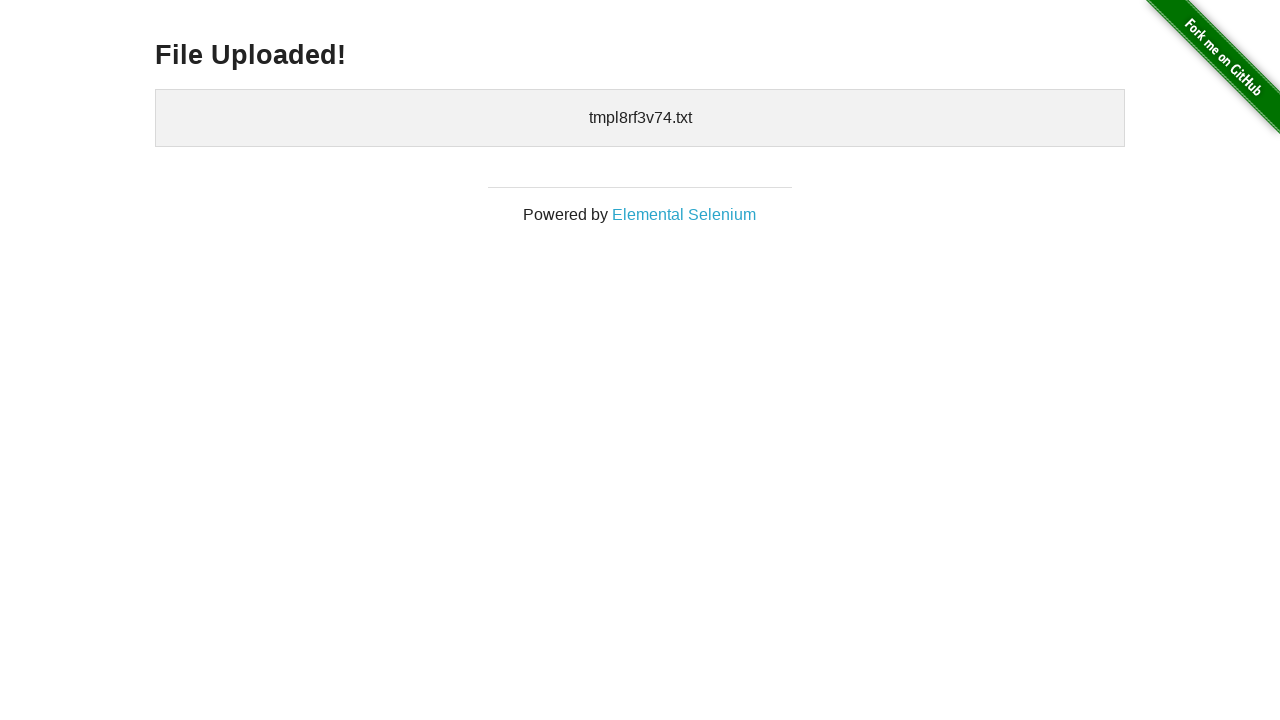